Tests registration form behavior when using an email that already exists in the system

Starting URL: https://aim-game-frontend.vercel.app/register

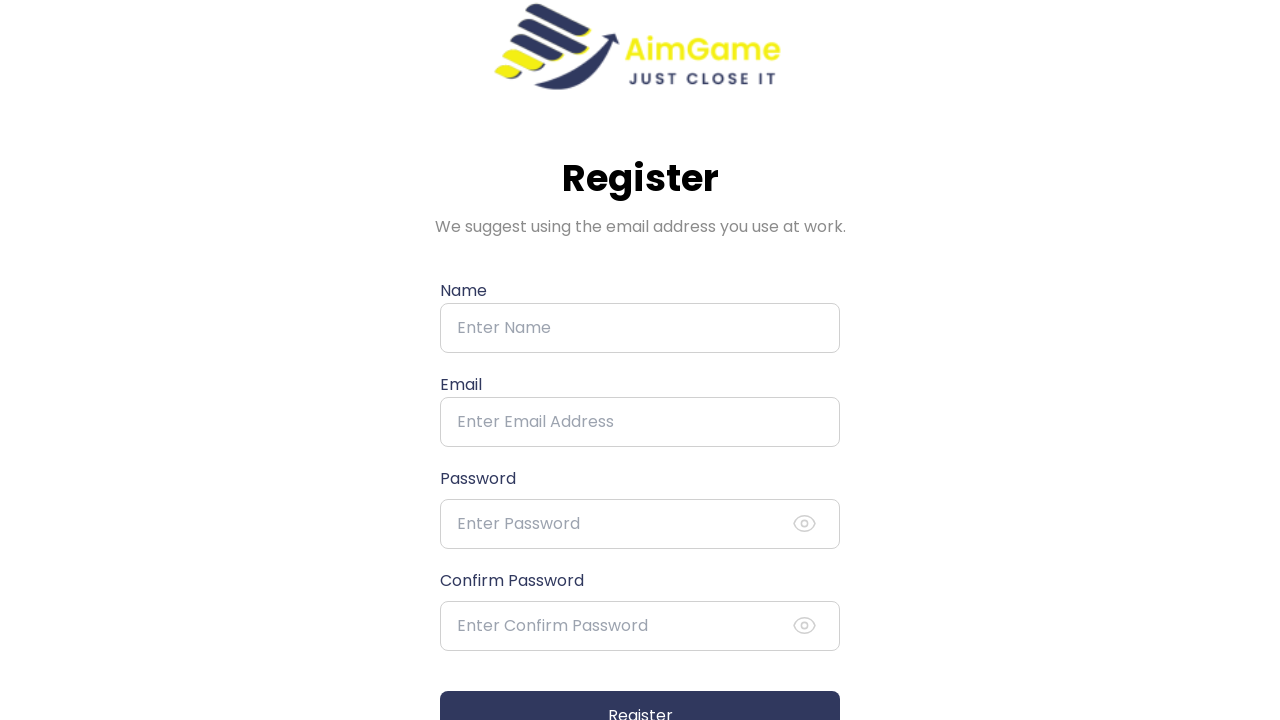

Filled name field with 'Test User4' on input[name='name']
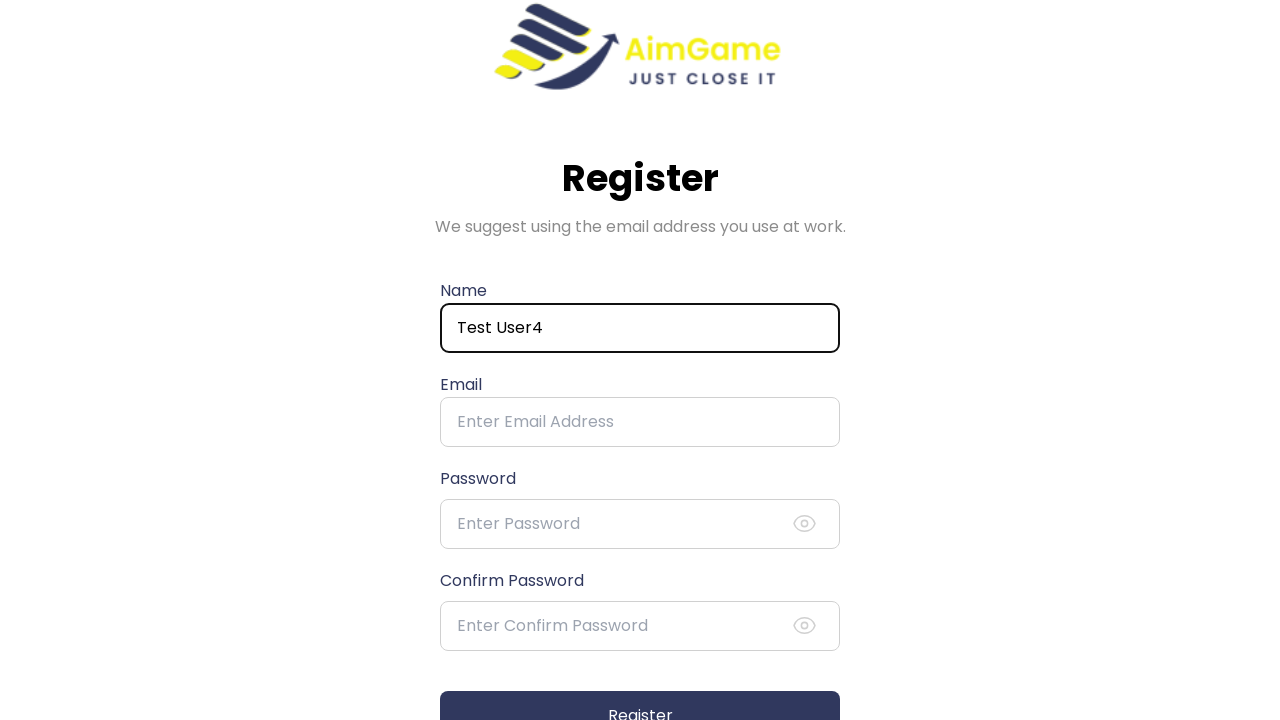

Filled email field with existing email 'msaadikali@gmail.com' on input[name='email']
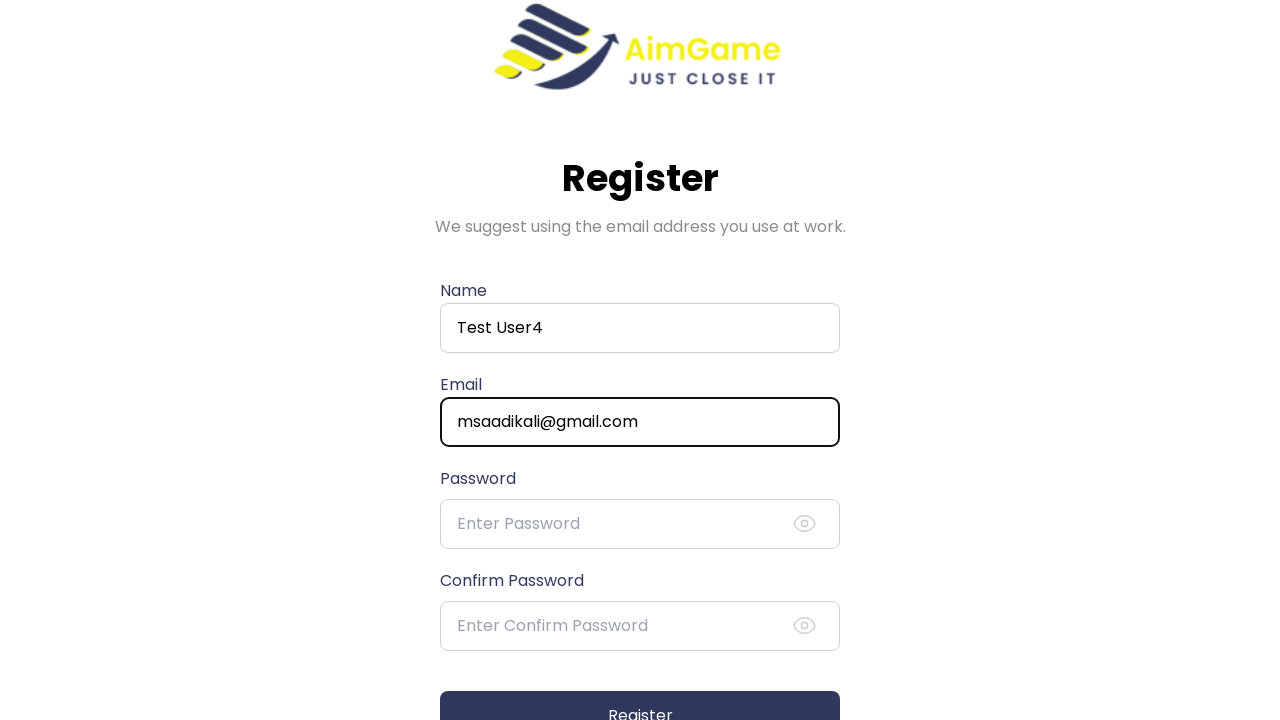

Filled password field with 'Password@104' on input[name='password']
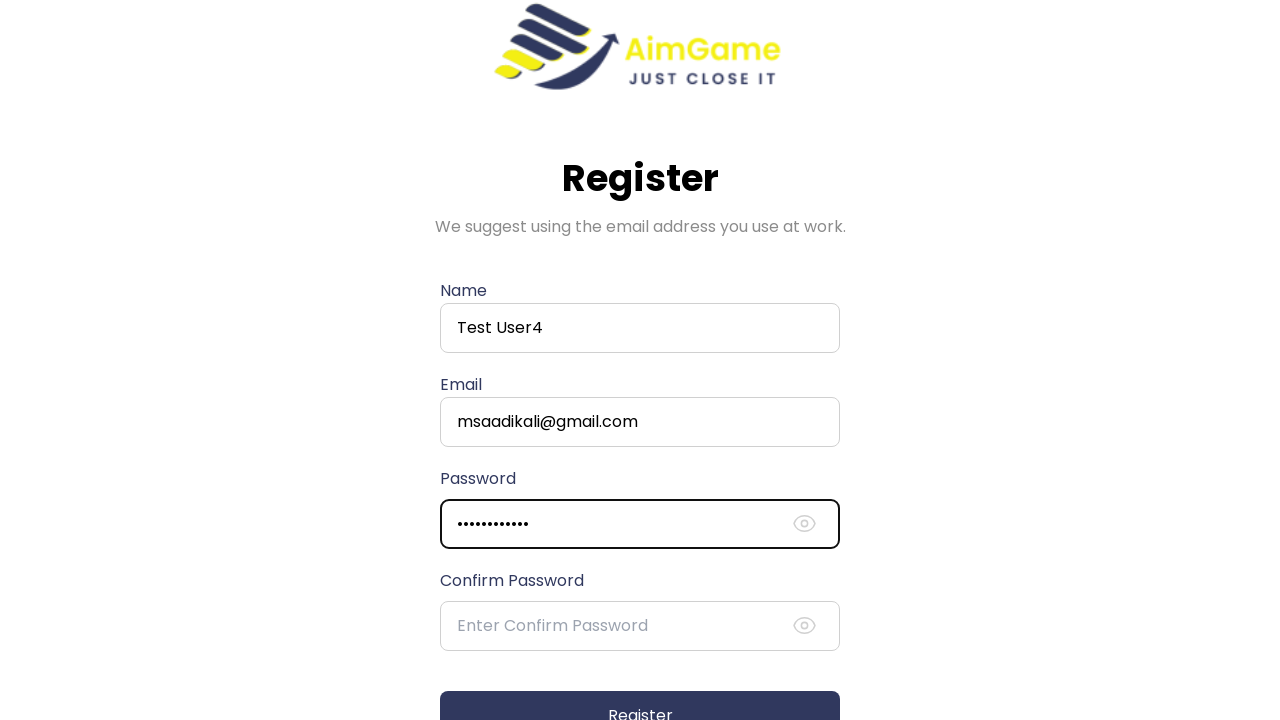

Filled confirm password field with 'Password@104' on input[name='confirm_password']
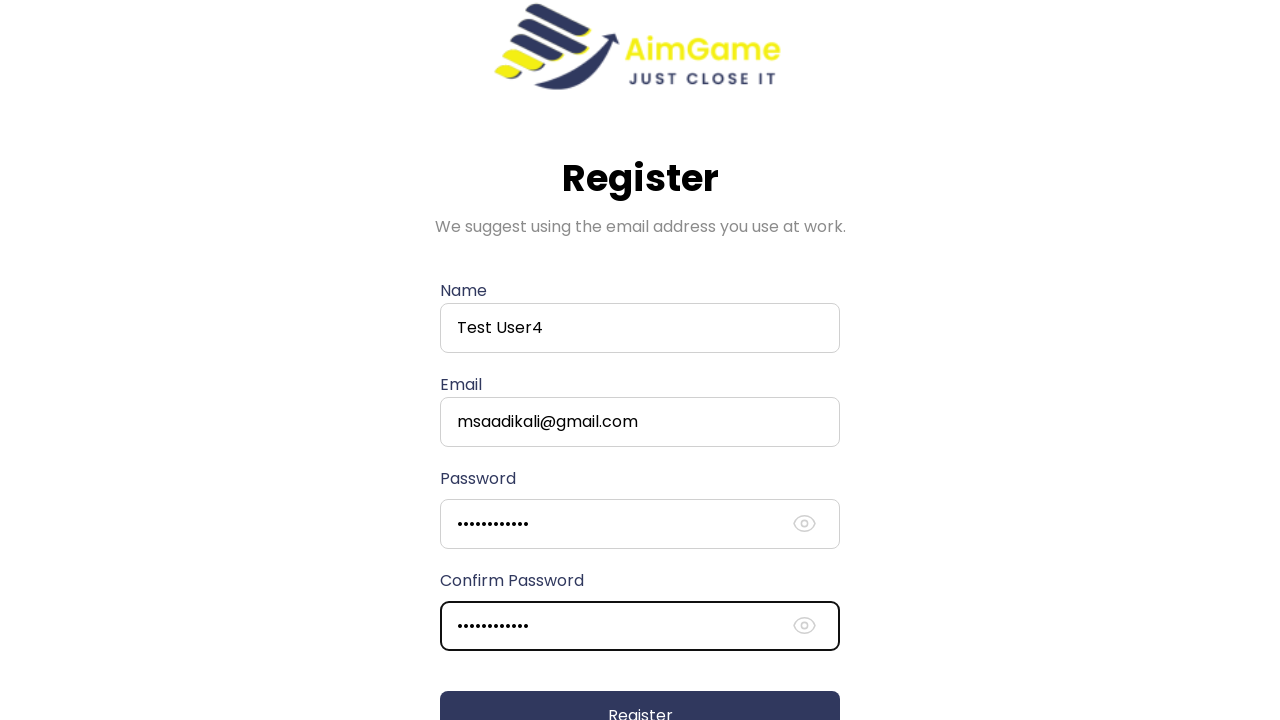

Clicked register button to submit form at (640, 695) on button
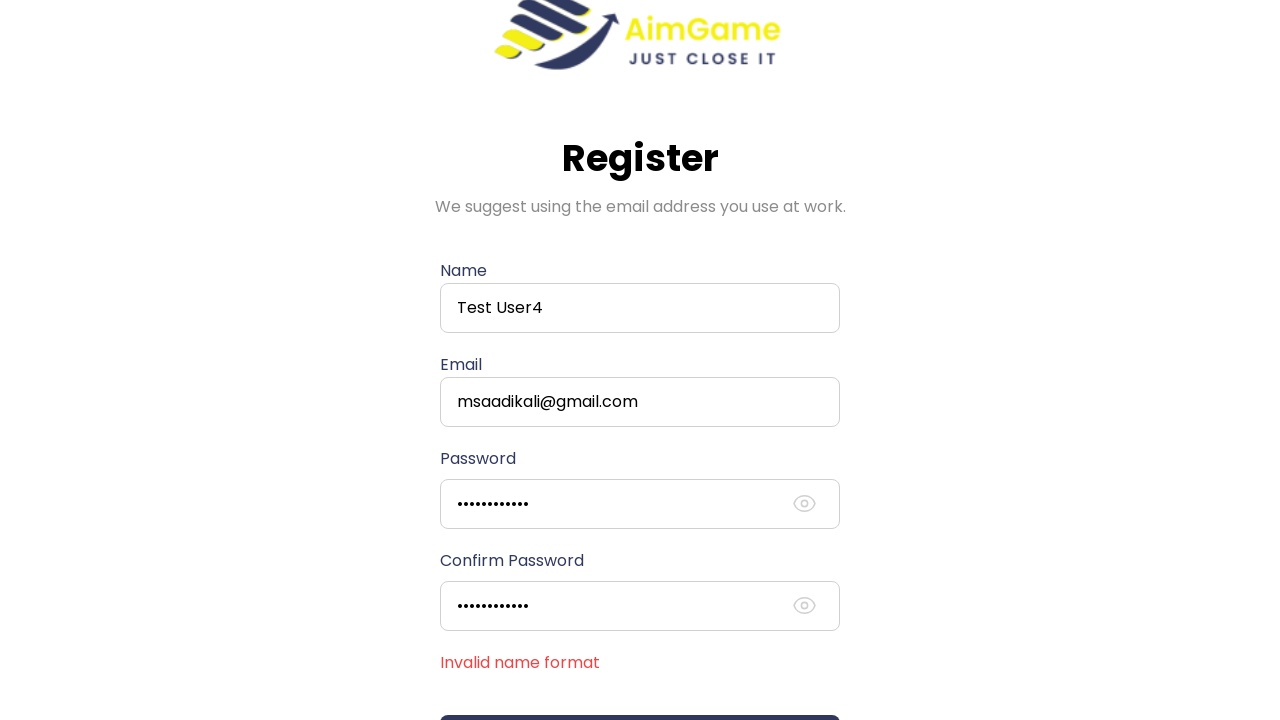

Error message appeared indicating email already exists
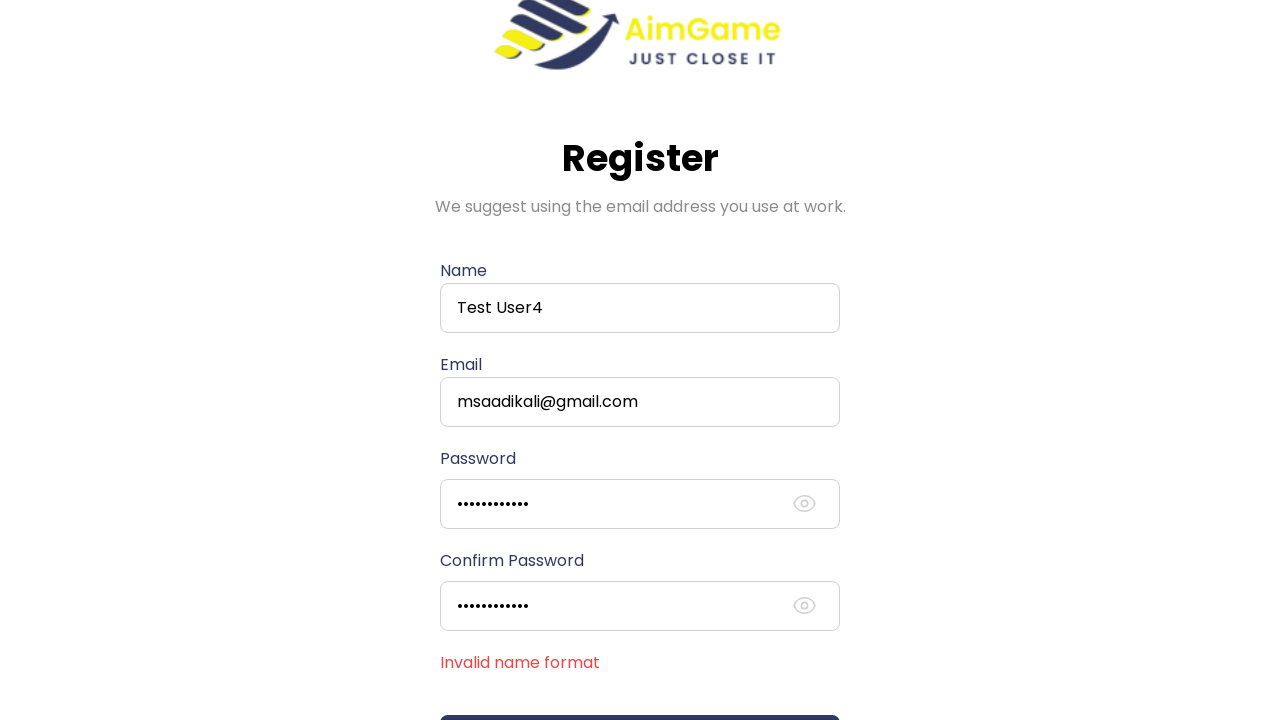

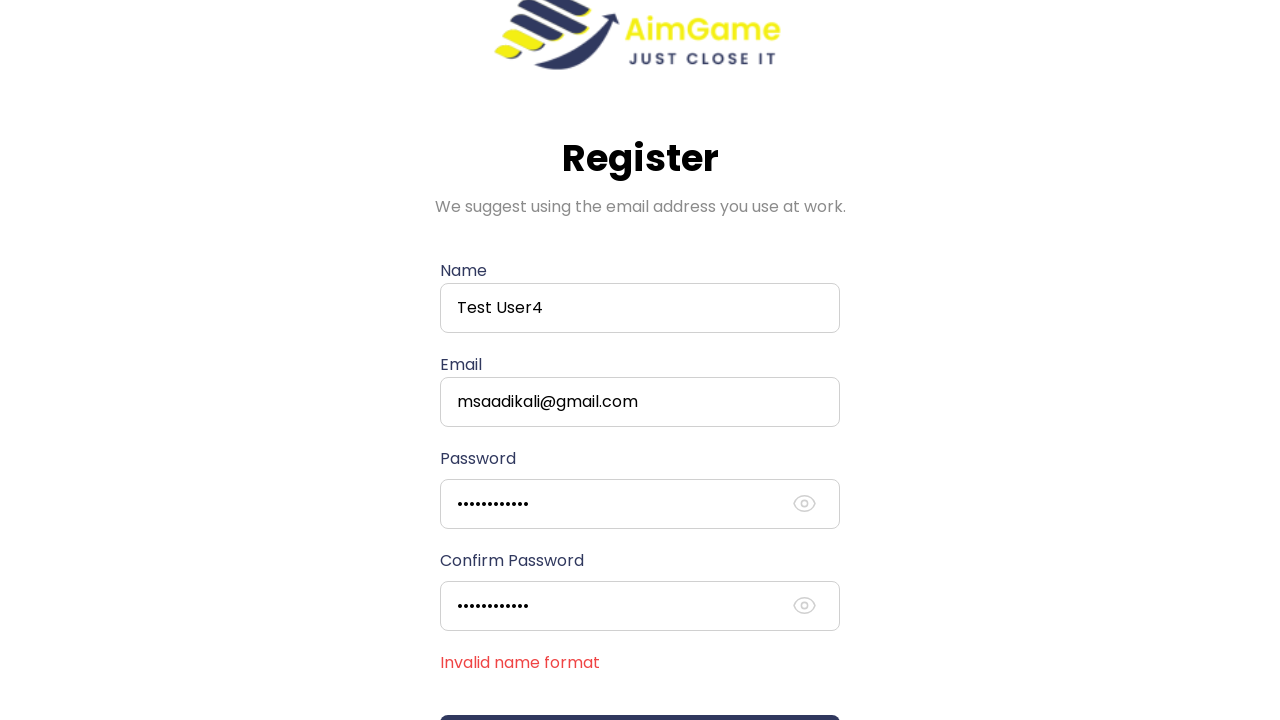